Tests opening a new browser window/tab by clicking a link, switching to the new tab to verify its content, then switching back to the original tab to verify it remains accessible.

Starting URL: https://the-internet.herokuapp.com/windows

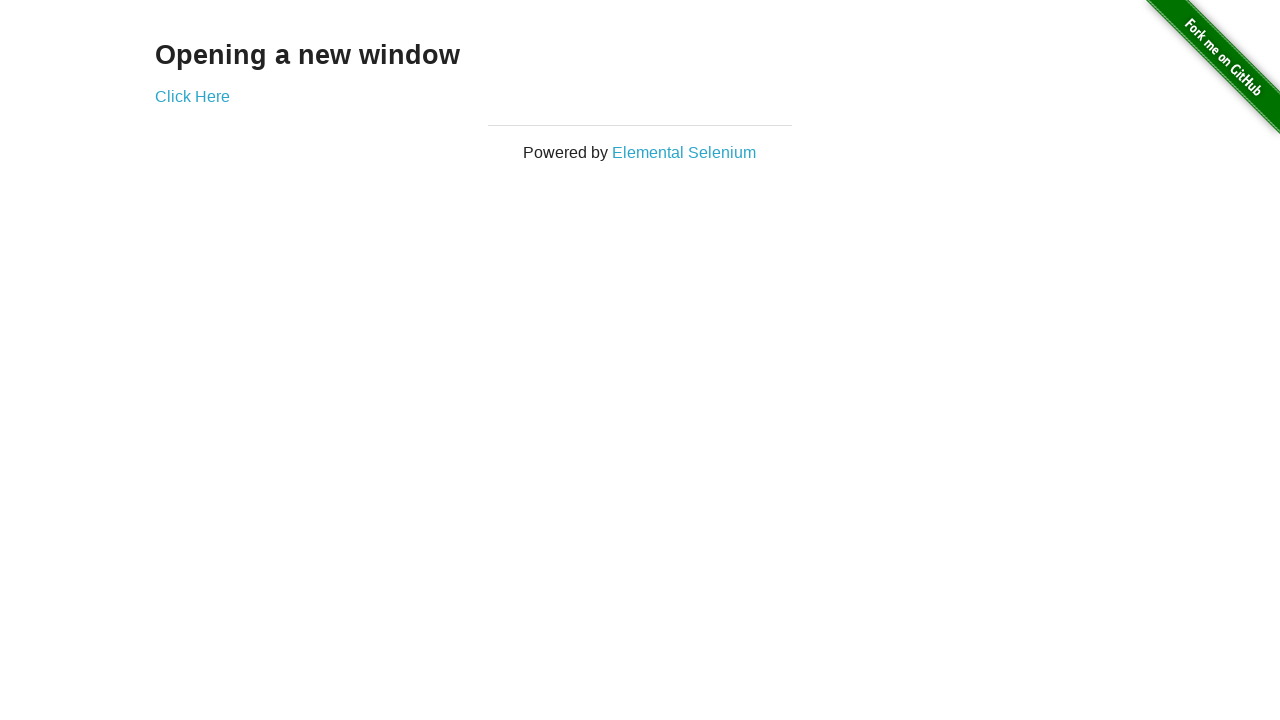

Clicked 'Click Here' link to open new tab at (192, 96) on text=Click Here
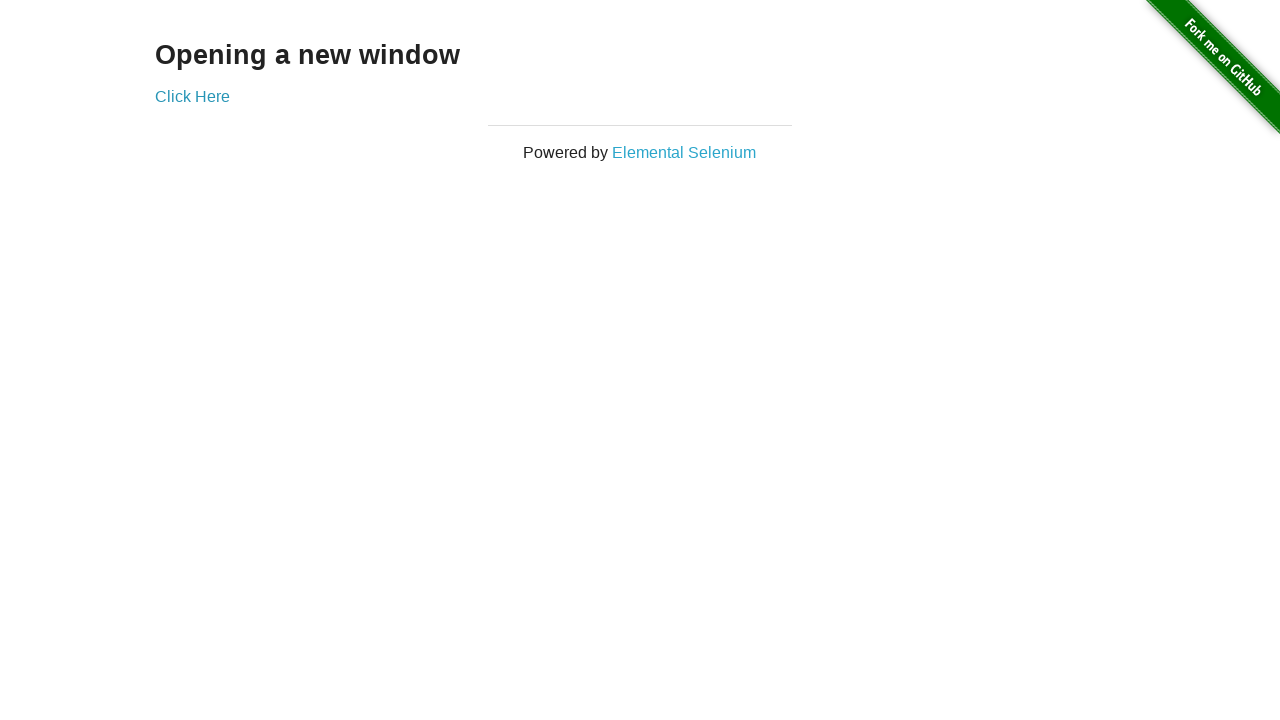

New tab opened after clicking link at (192, 96) on text=Click Here
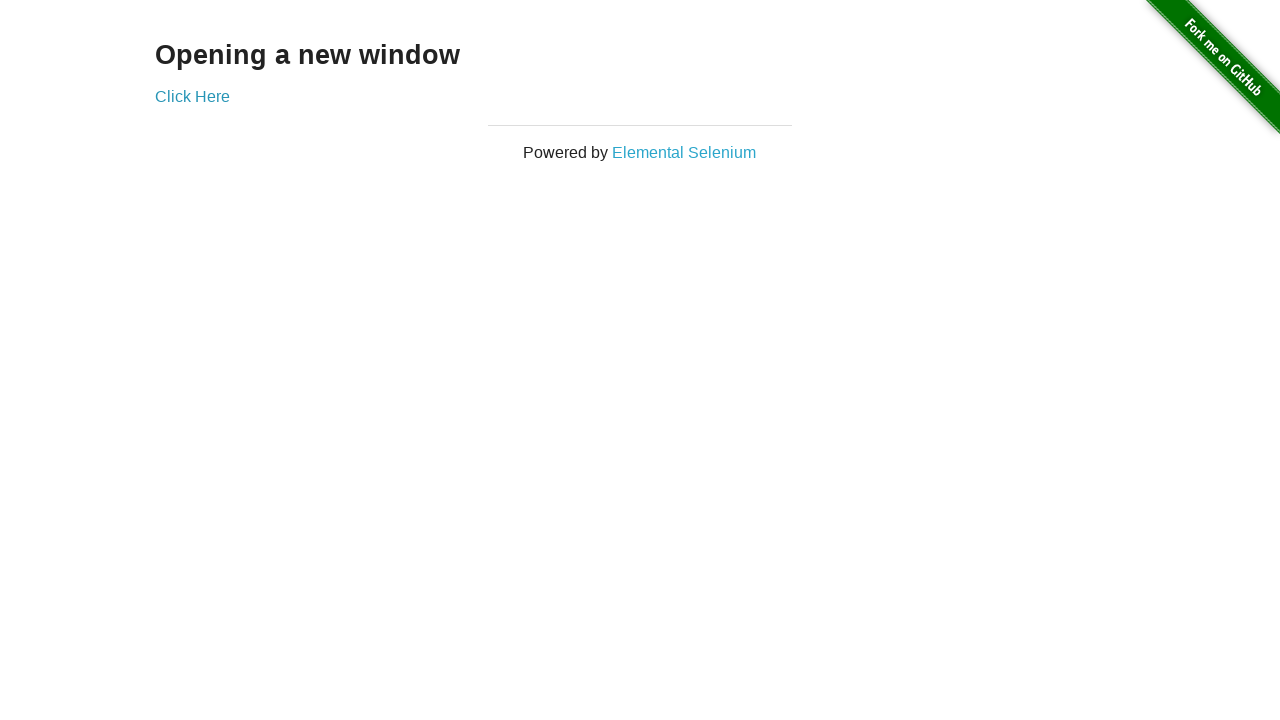

Captured new page object from new tab
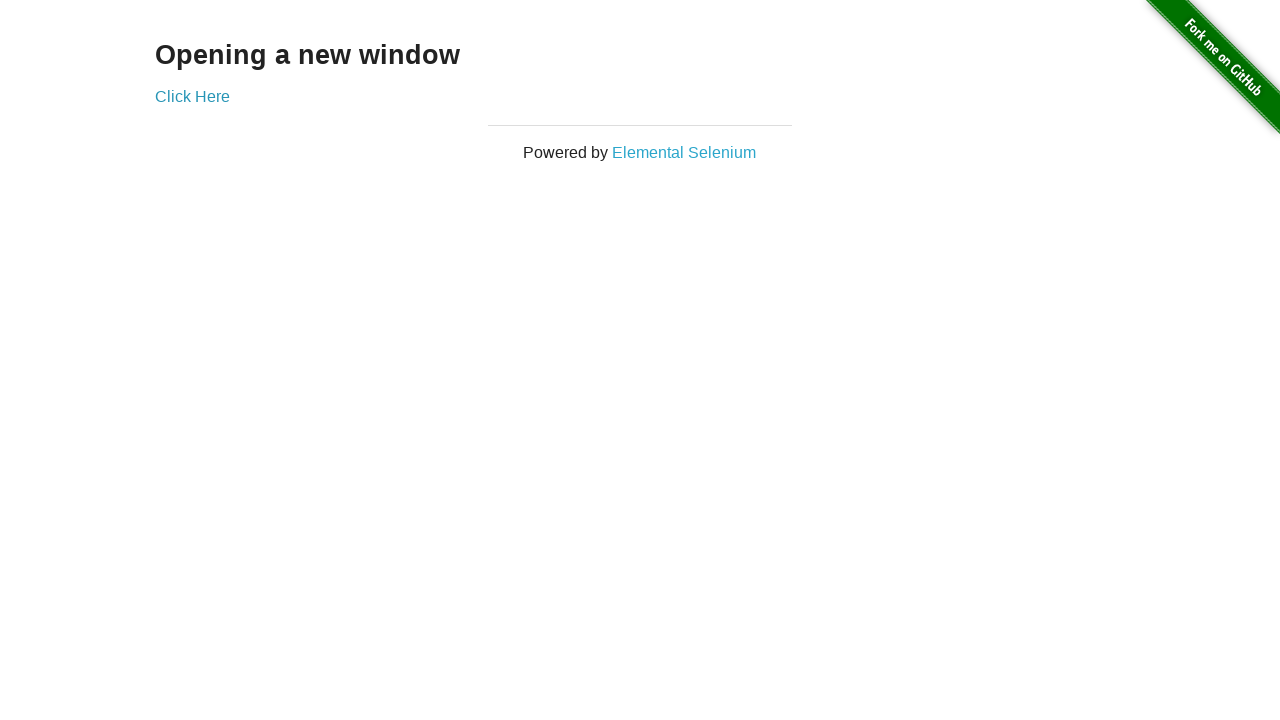

New tab finished loading
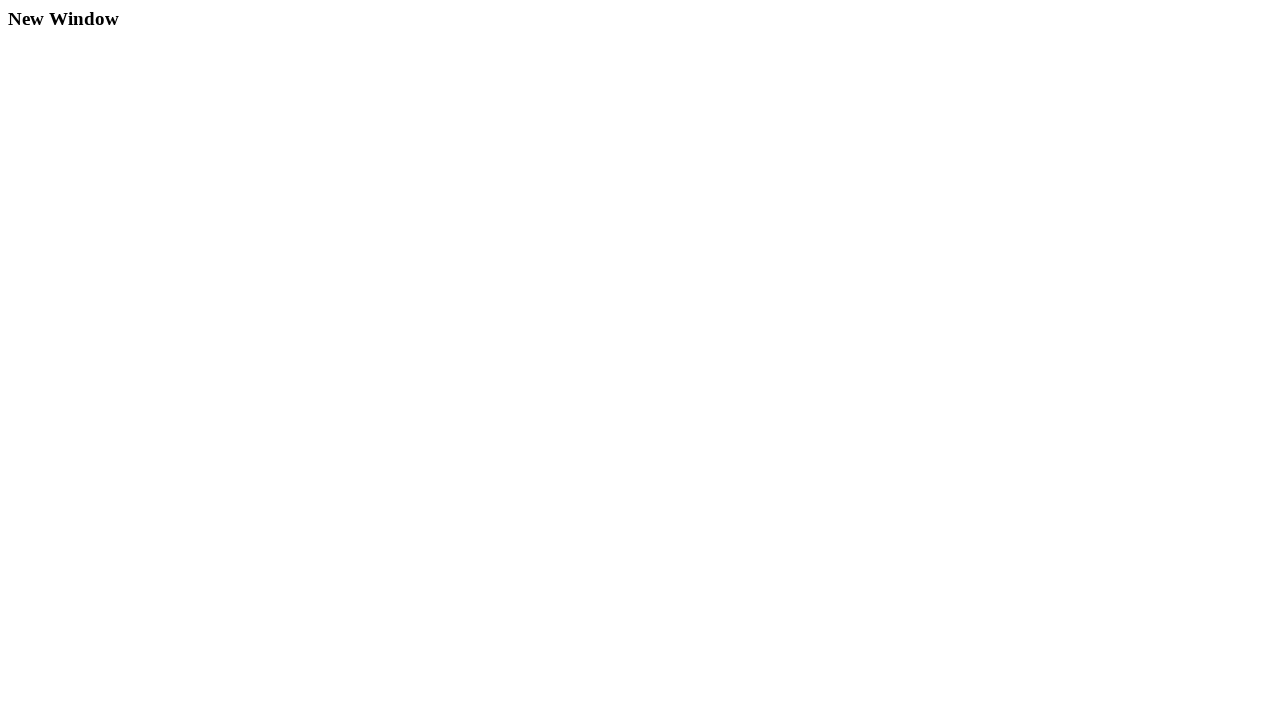

Verified new tab displays 'New Window' heading
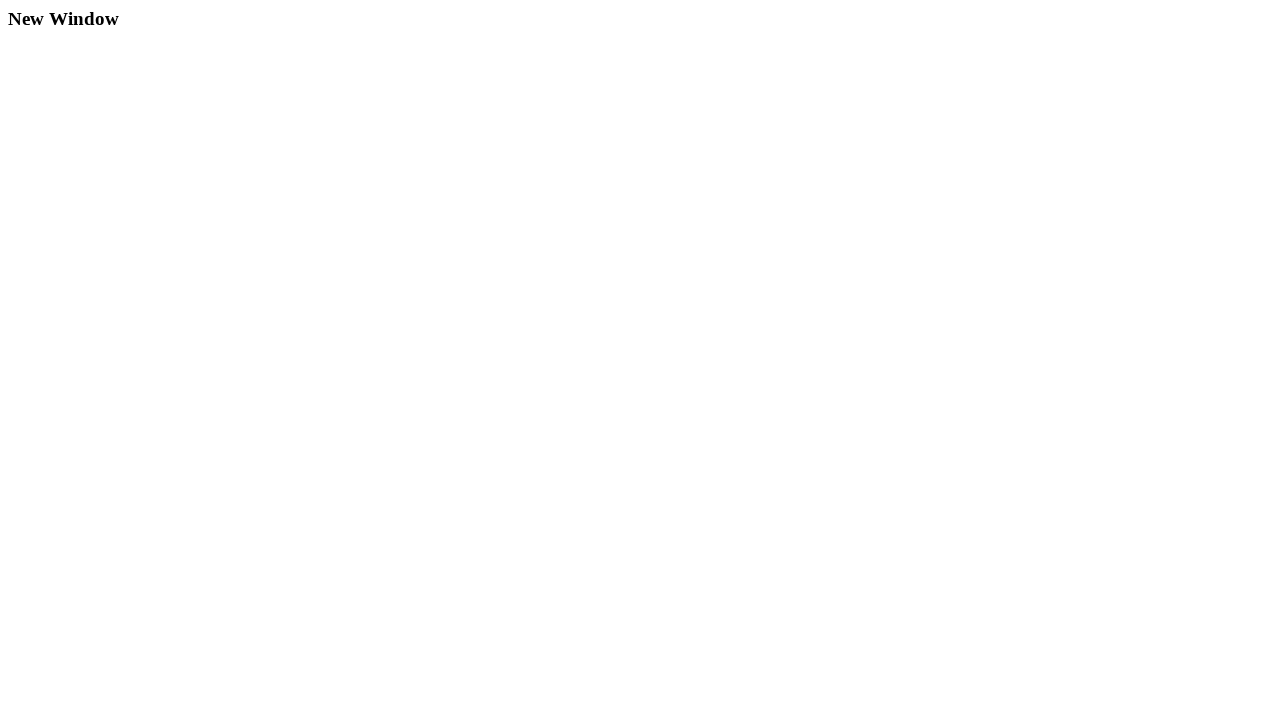

Closed the new tab
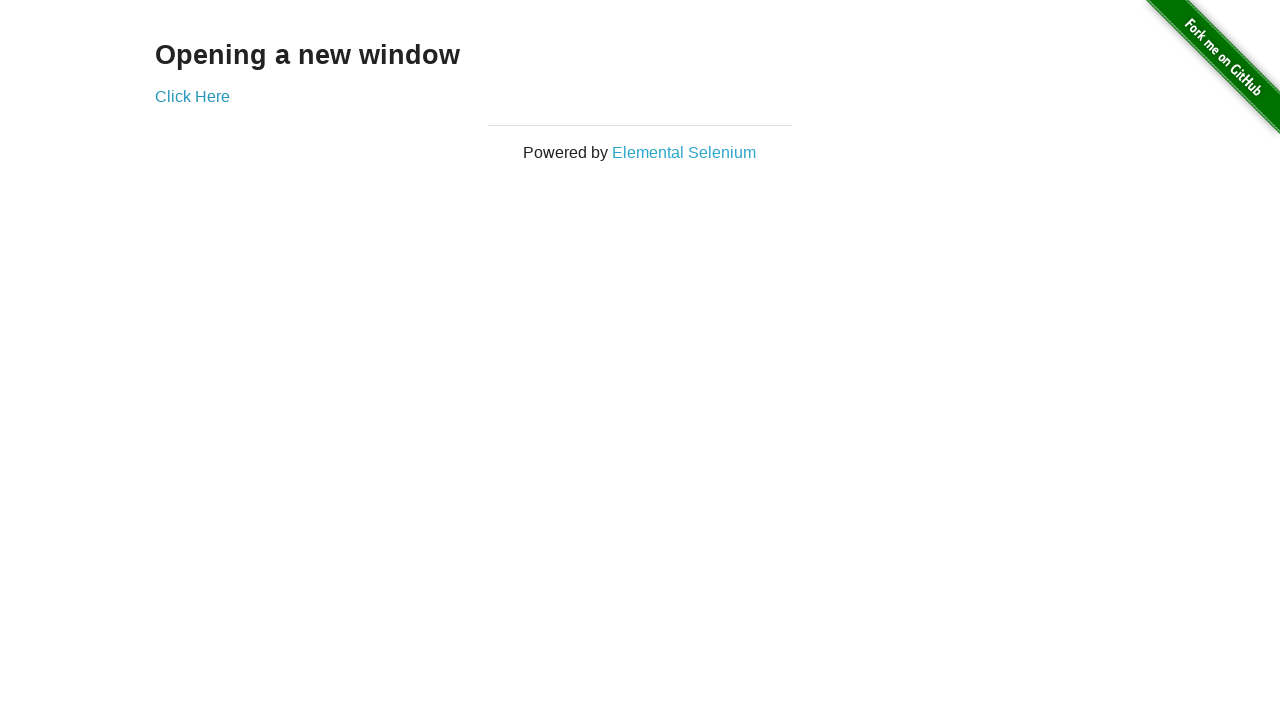

Verified original tab displays 'Opening a new window' heading
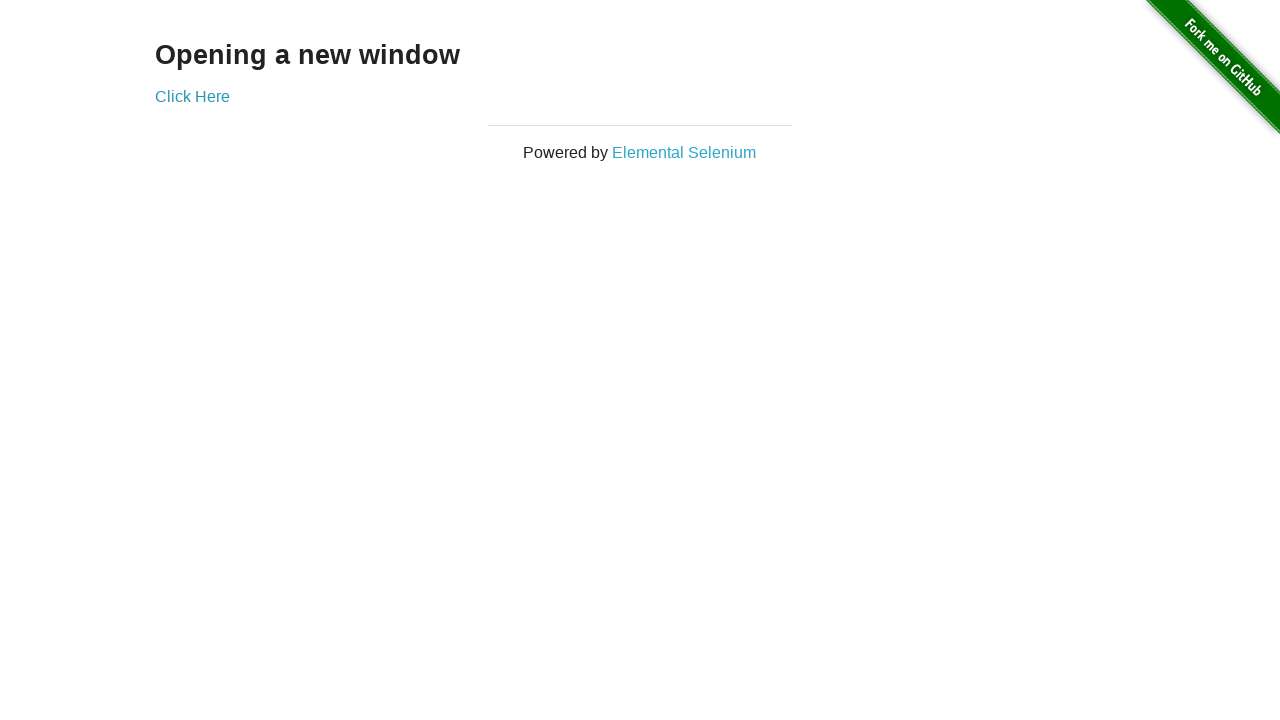

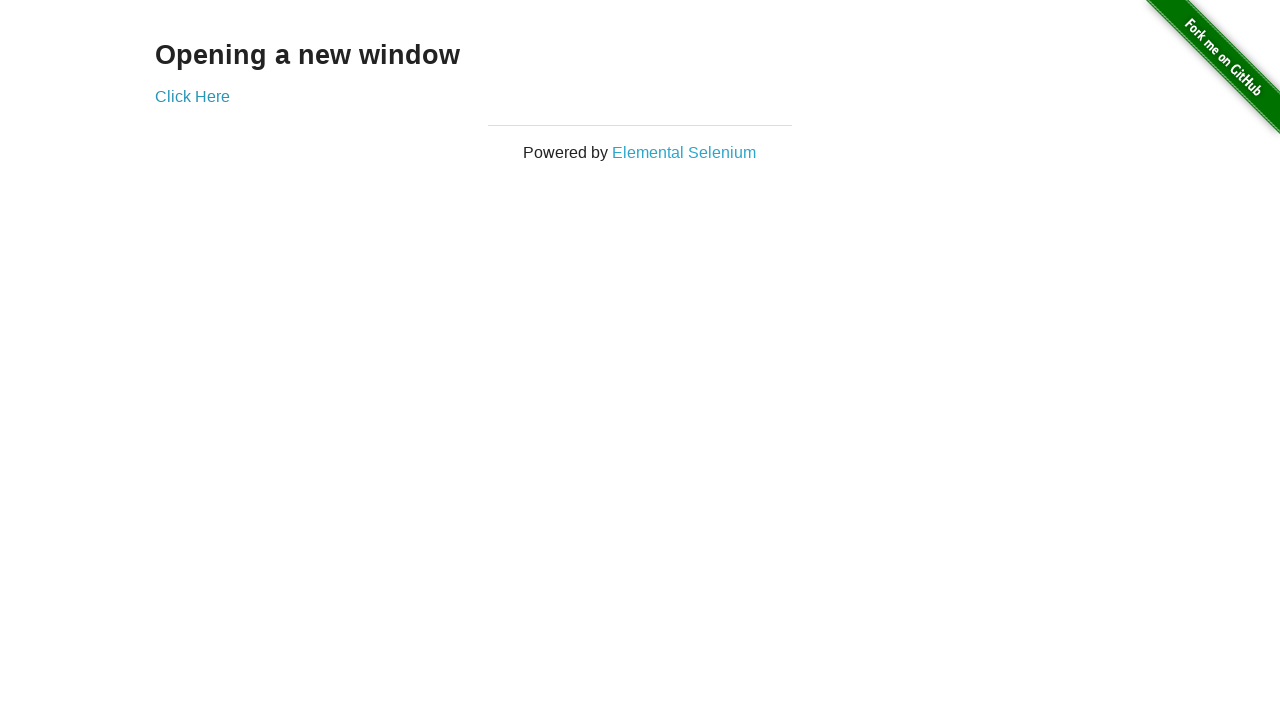